Navigates to the asmadiya.com homepage and waits for it to fully load, verifying the page is accessible.

Starting URL: https://asmadiya.com/

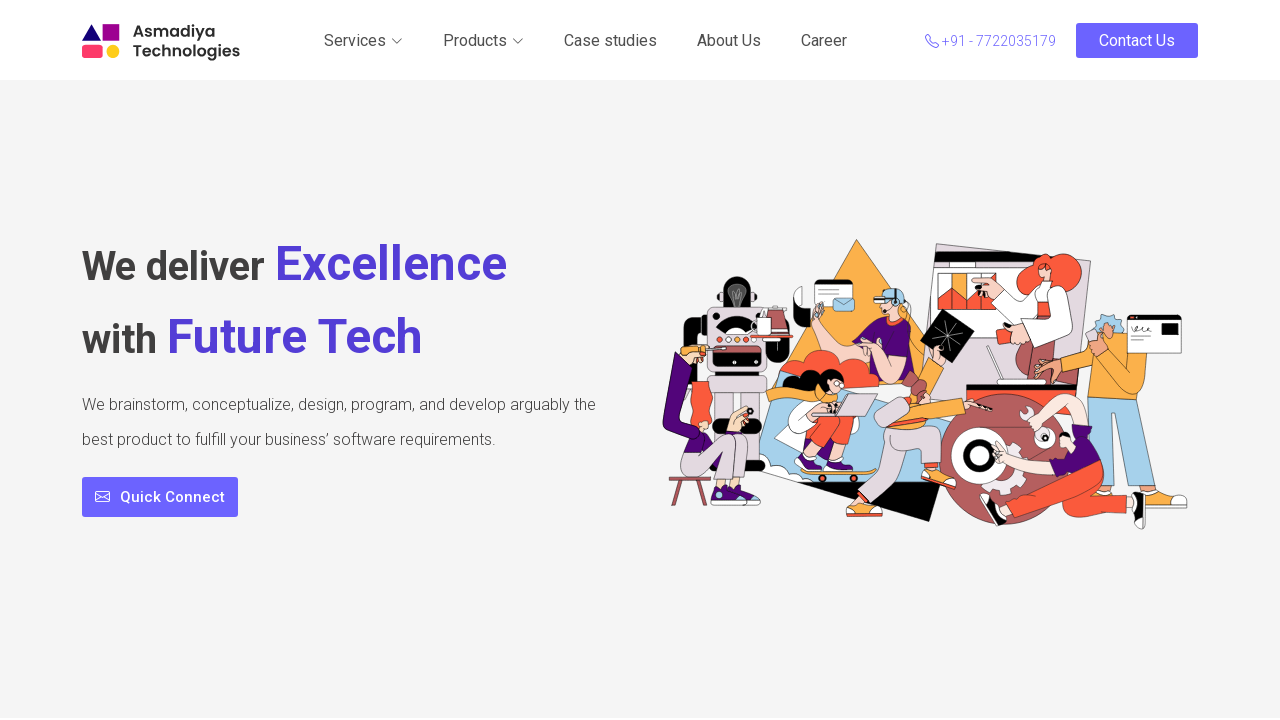

Waited for homepage URL to load (https://asmadiya.com/)
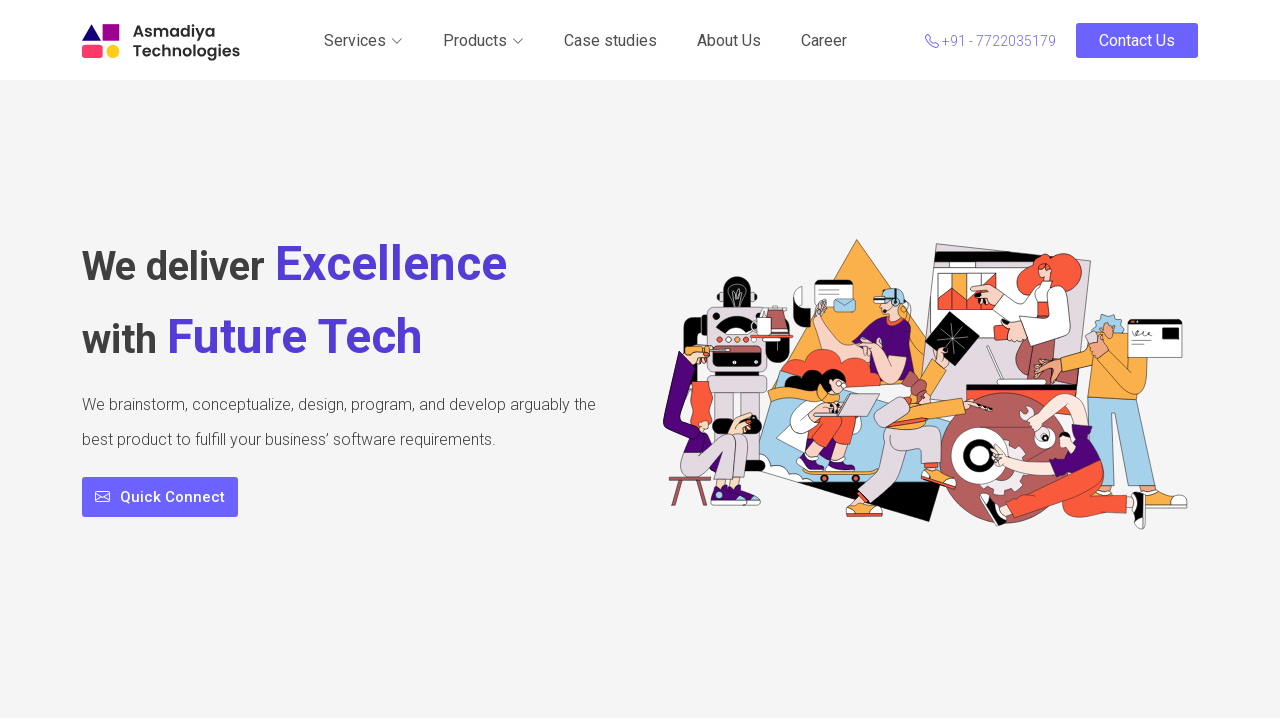

Waited for page to reach networkidle state - homepage fully loaded
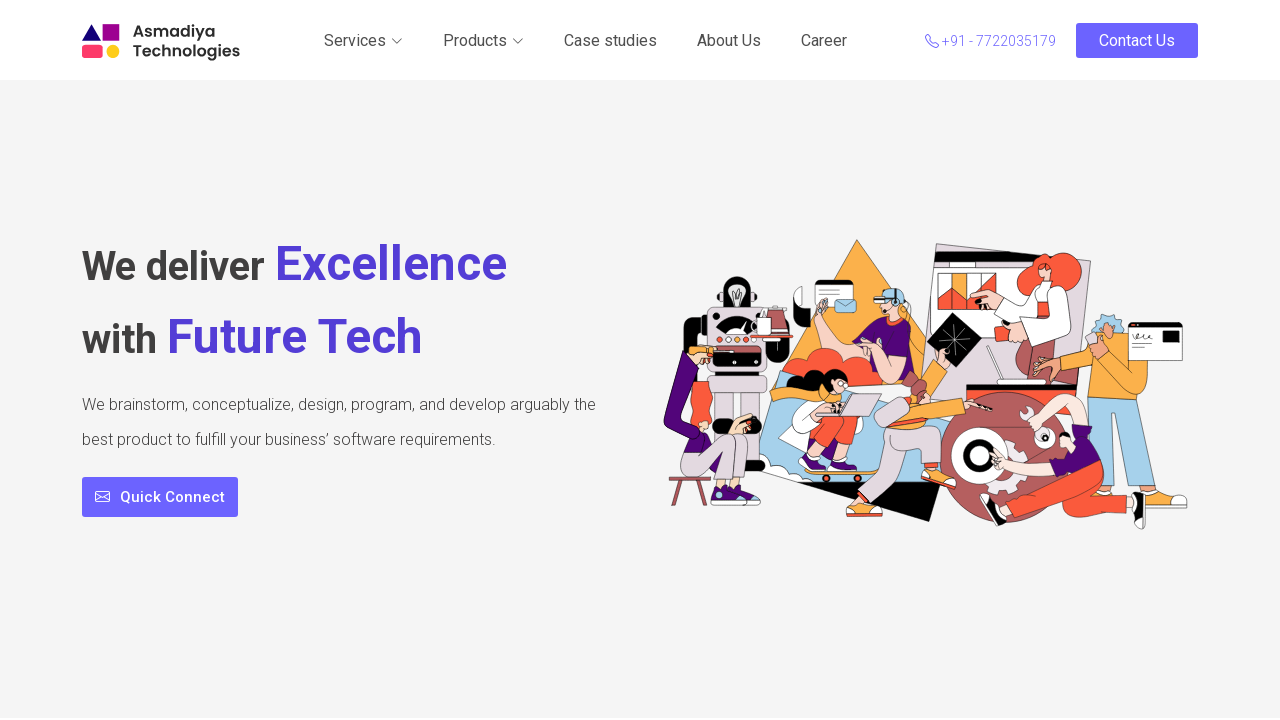

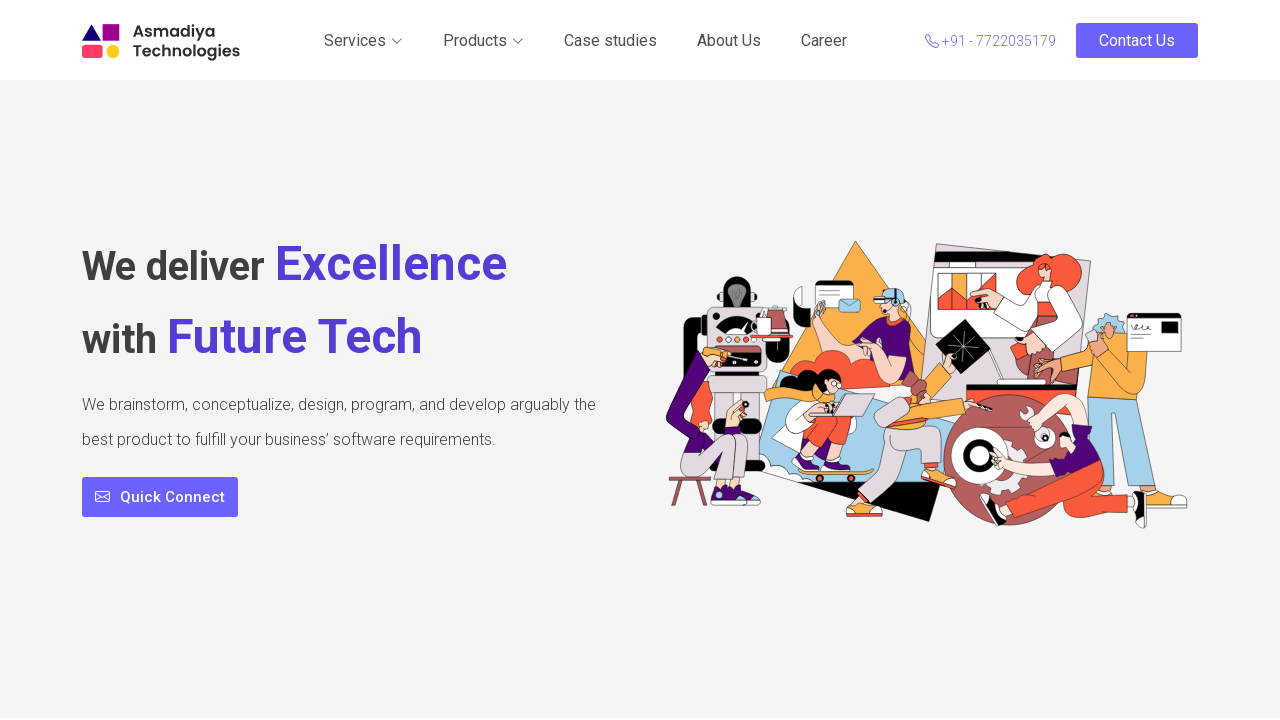